Opens the Abercrombie & Fitch homepage and waits for the page to load, verifying the site is accessible.

Starting URL: https://www.abercrombie.com

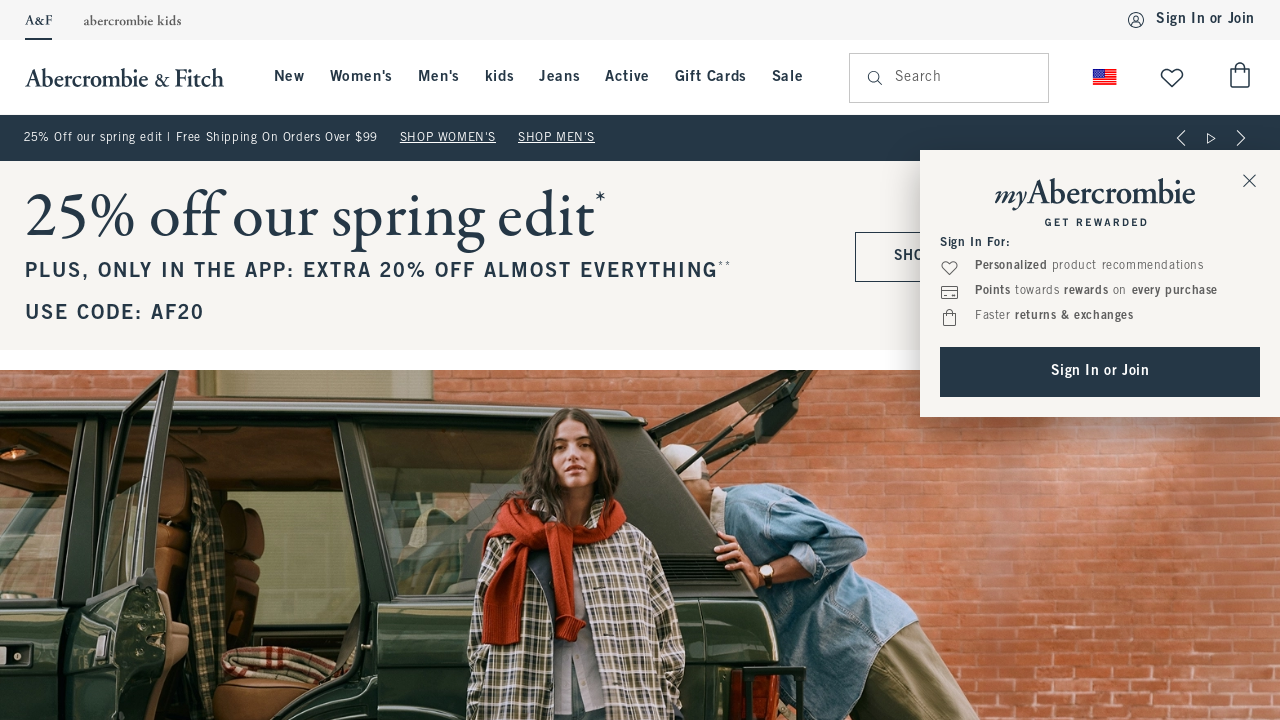

Navigated to Abercrombie & Fitch homepage
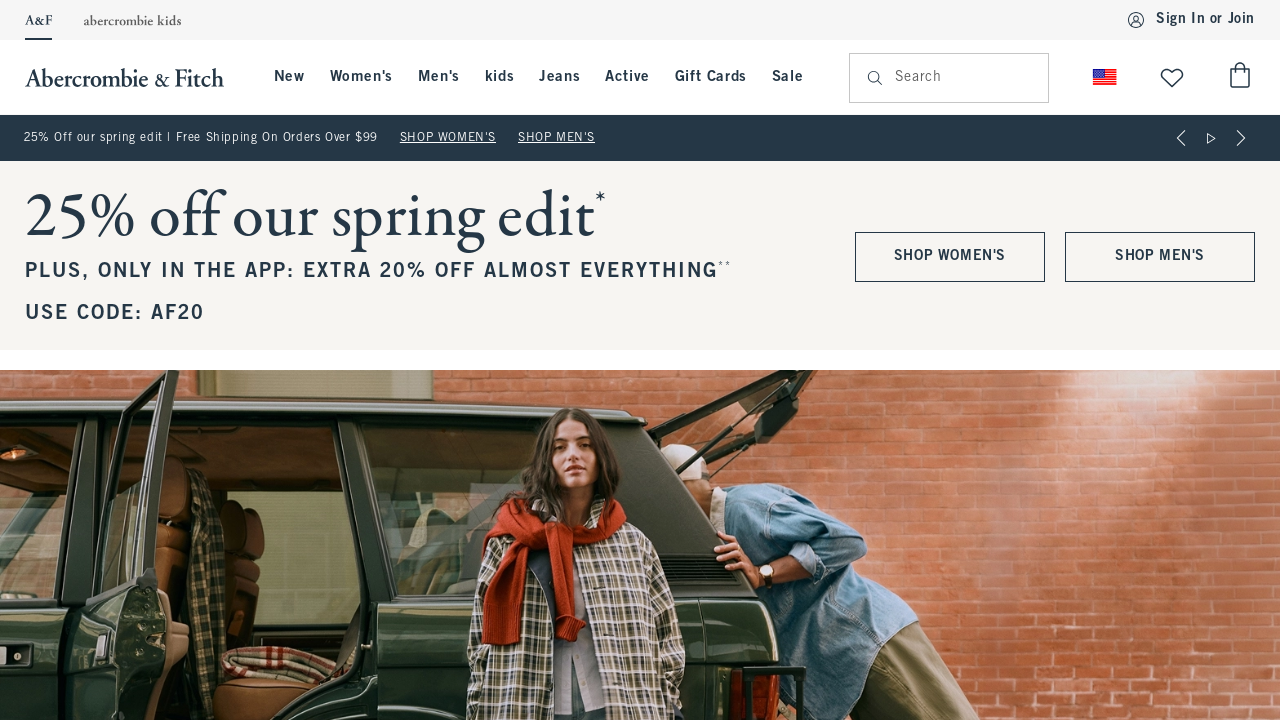

Page fully loaded, network idle state reached
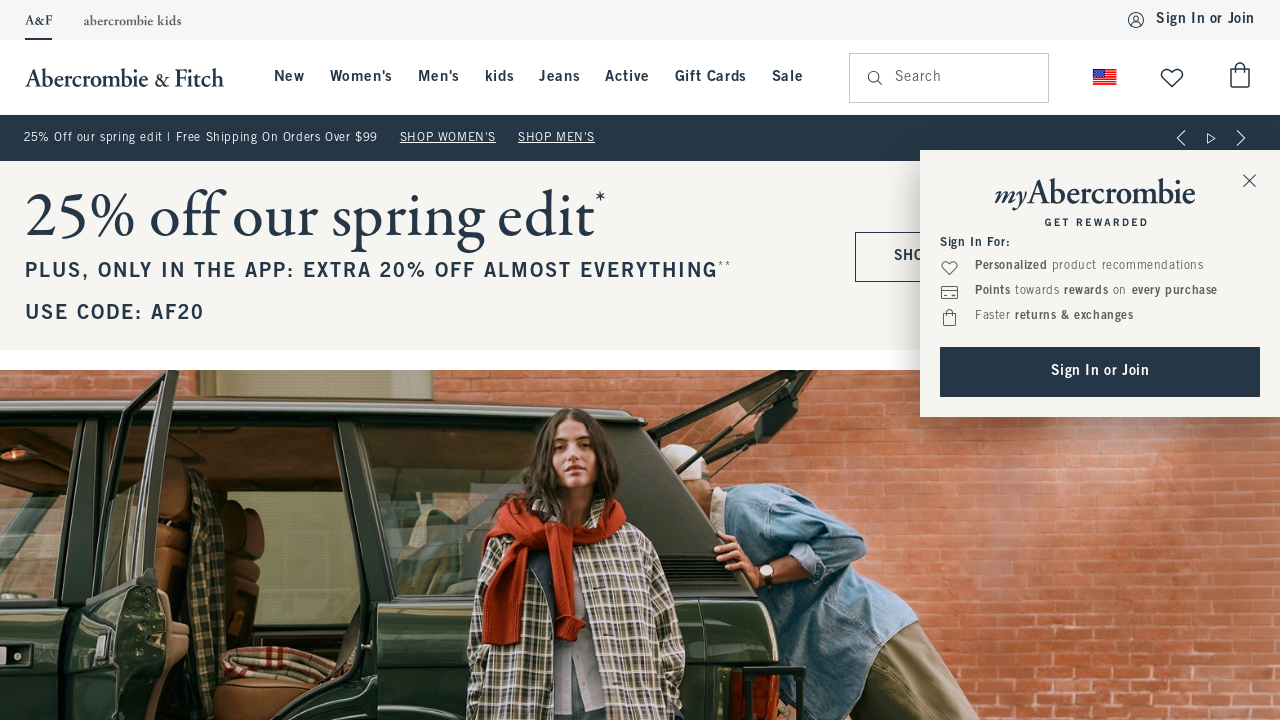

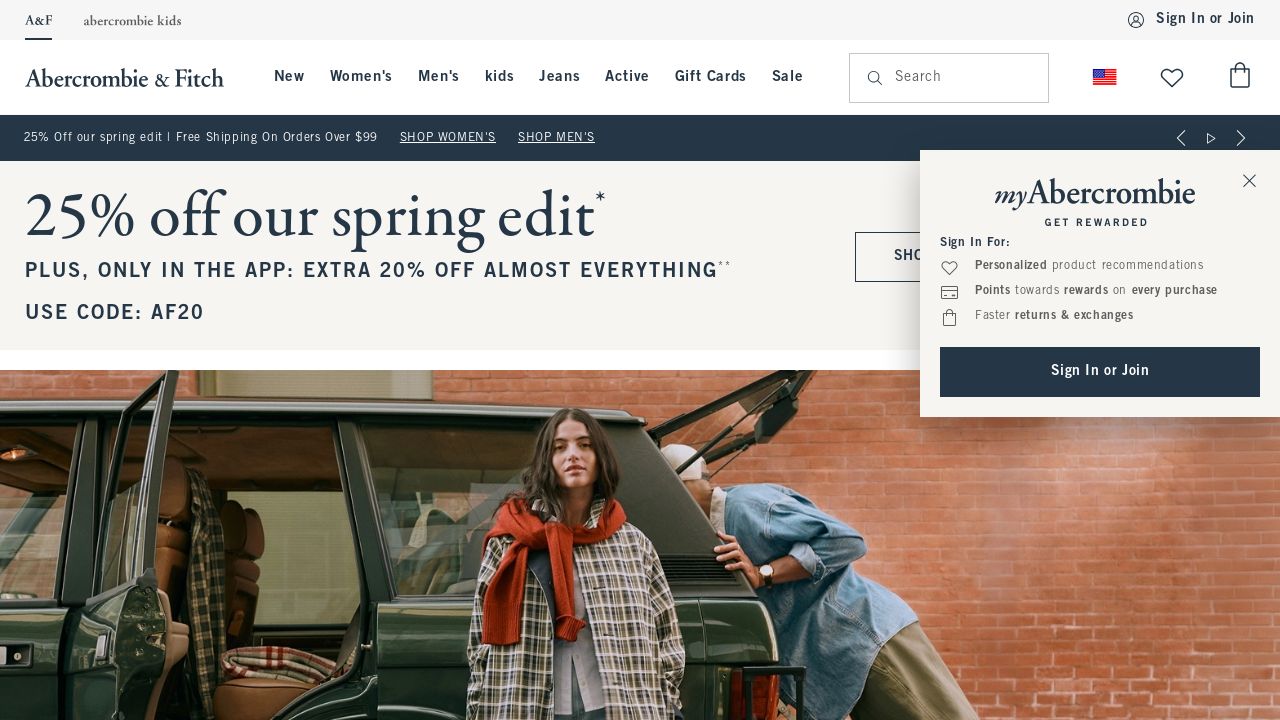